Tests double-click functionality by performing a double-click action on an element and verifying the status text changes

Starting URL: https://www.selenium.dev/selenium/web/mouse_interaction.html

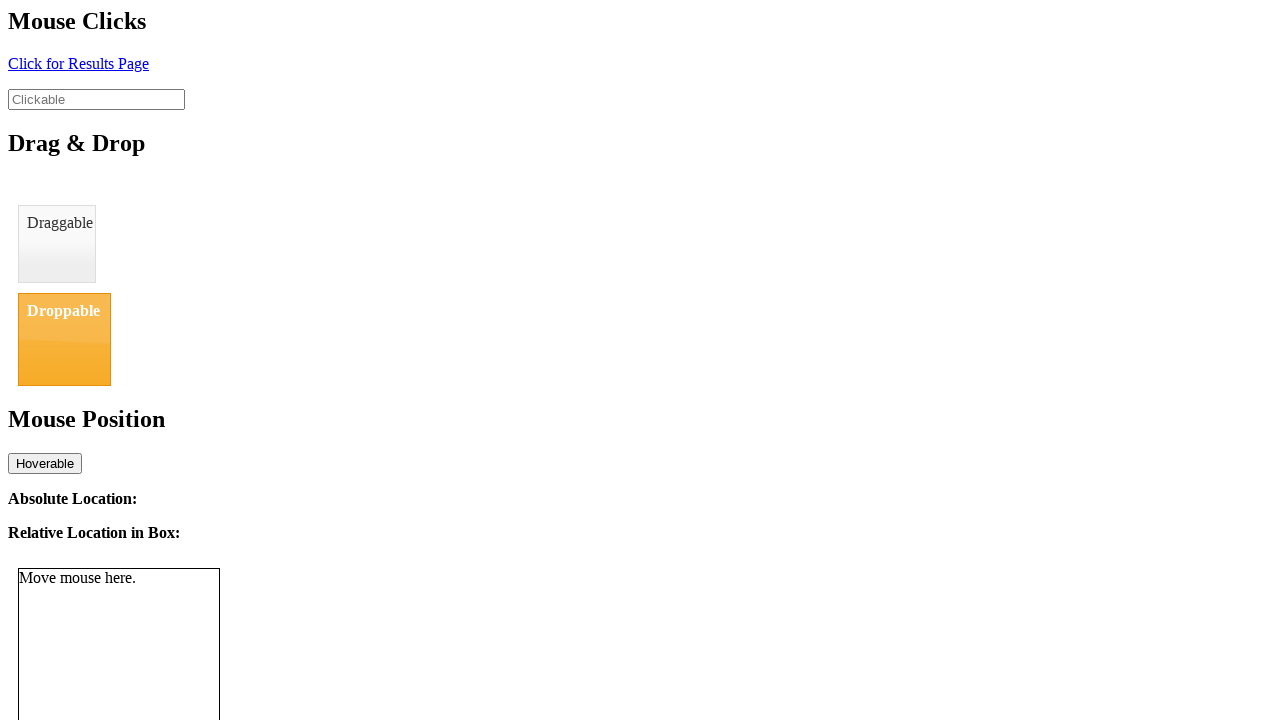

Navigated to mouse interaction test page
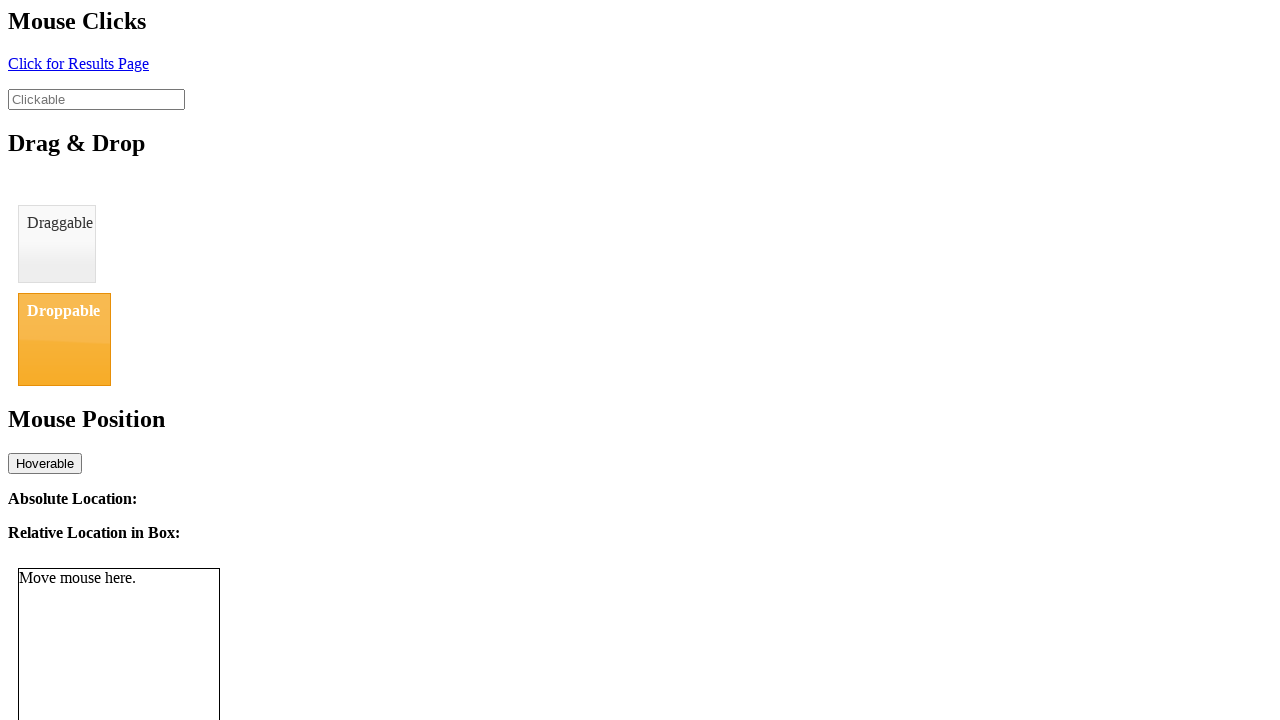

Located clickable element with ID 'clickable'
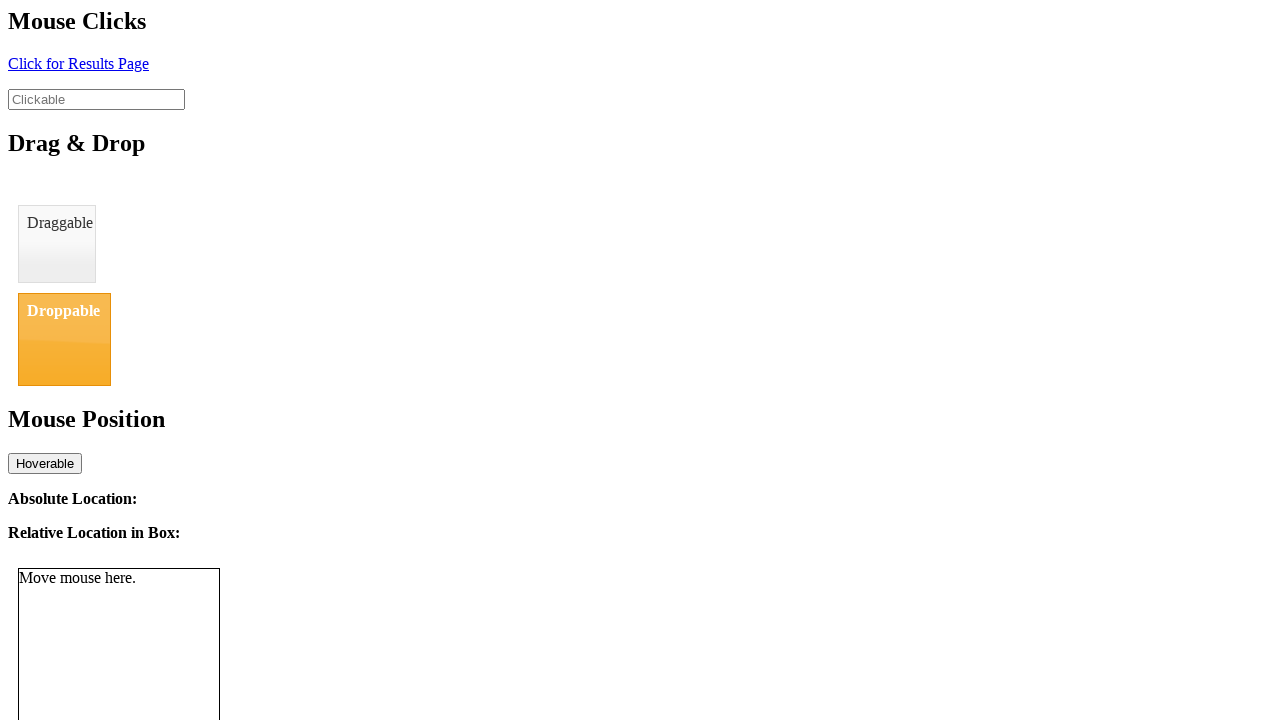

Performed double-click action on the element at (96, 99) on #clickable
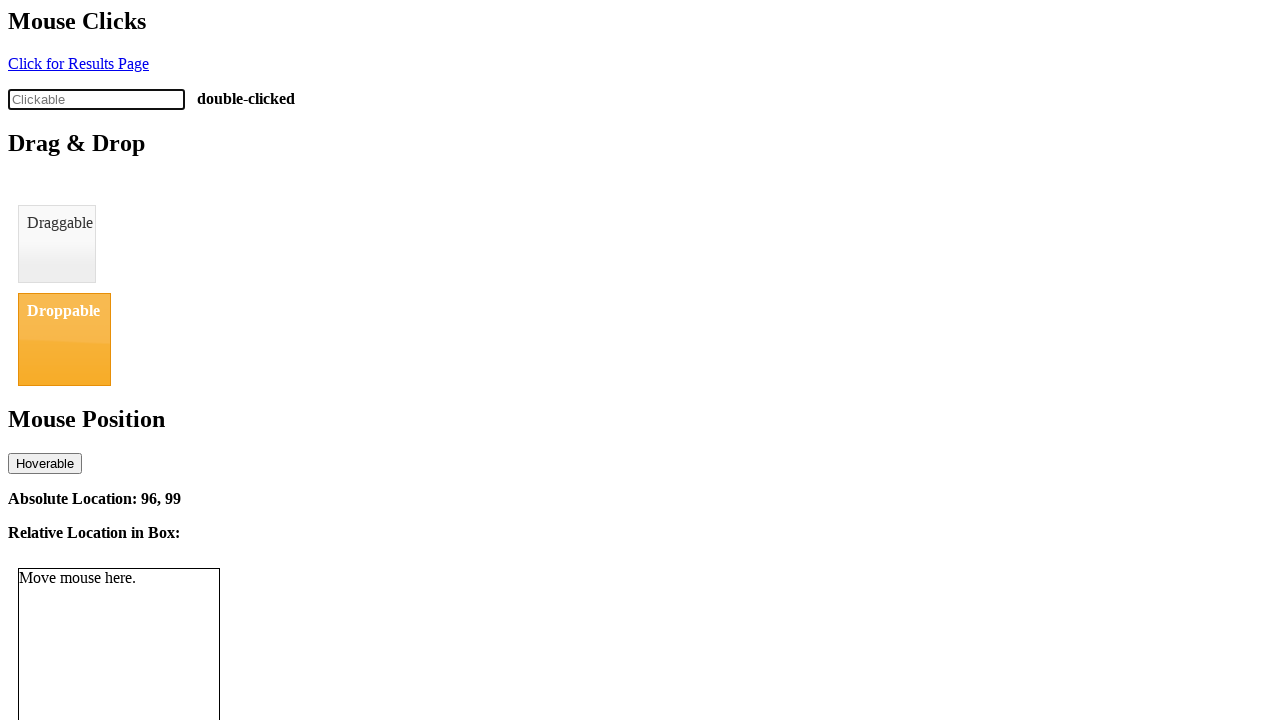

Waited 500ms for double-click action to register
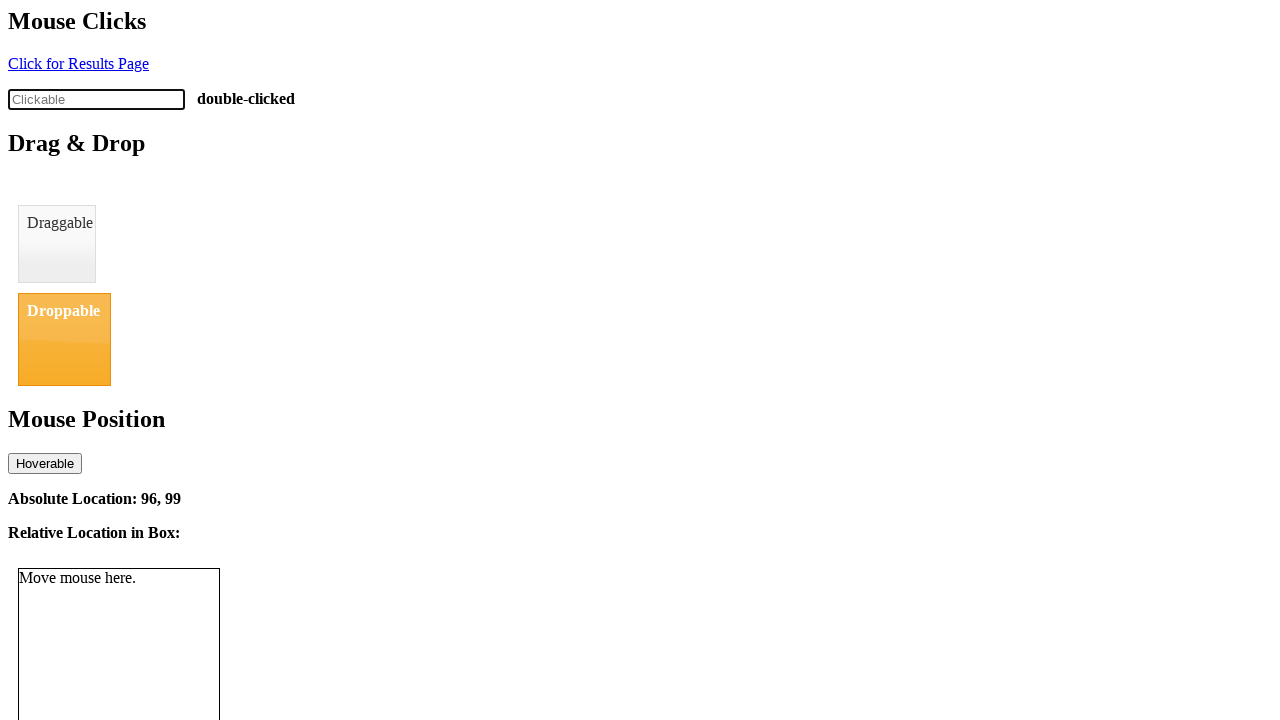

Retrieved status text: 'double-clicked'
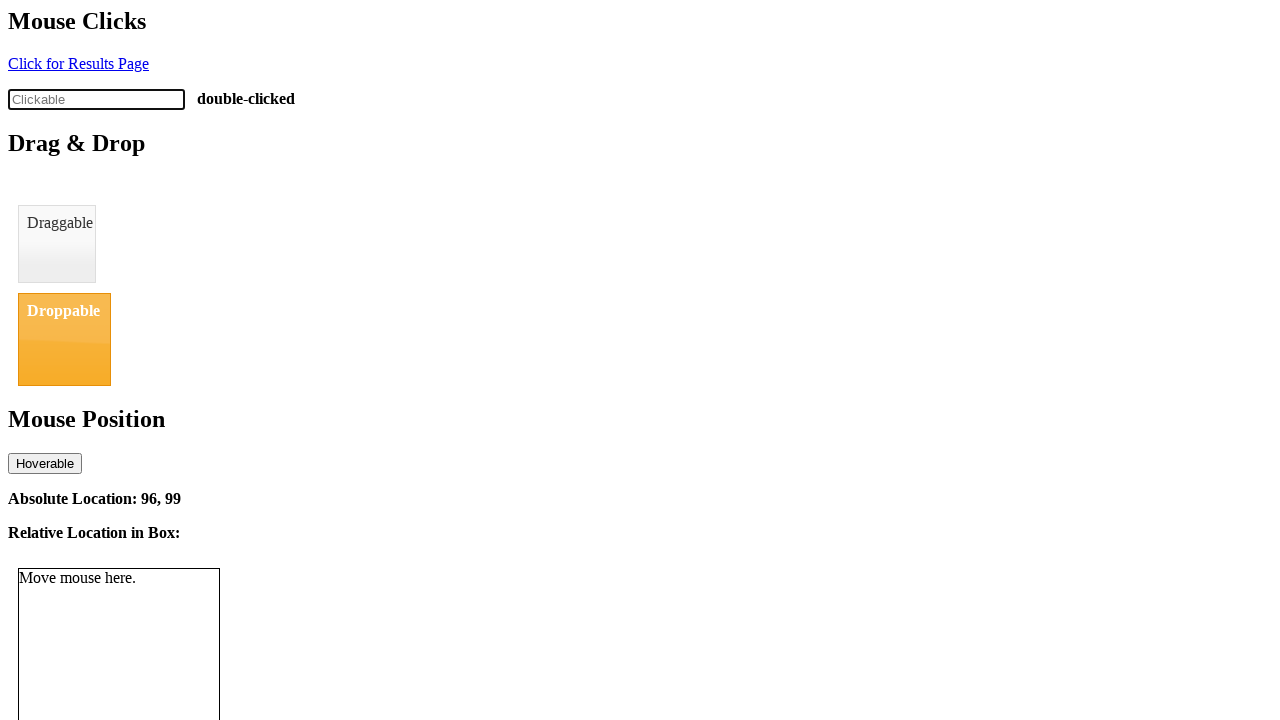

Verified status text is 'double-clicked'
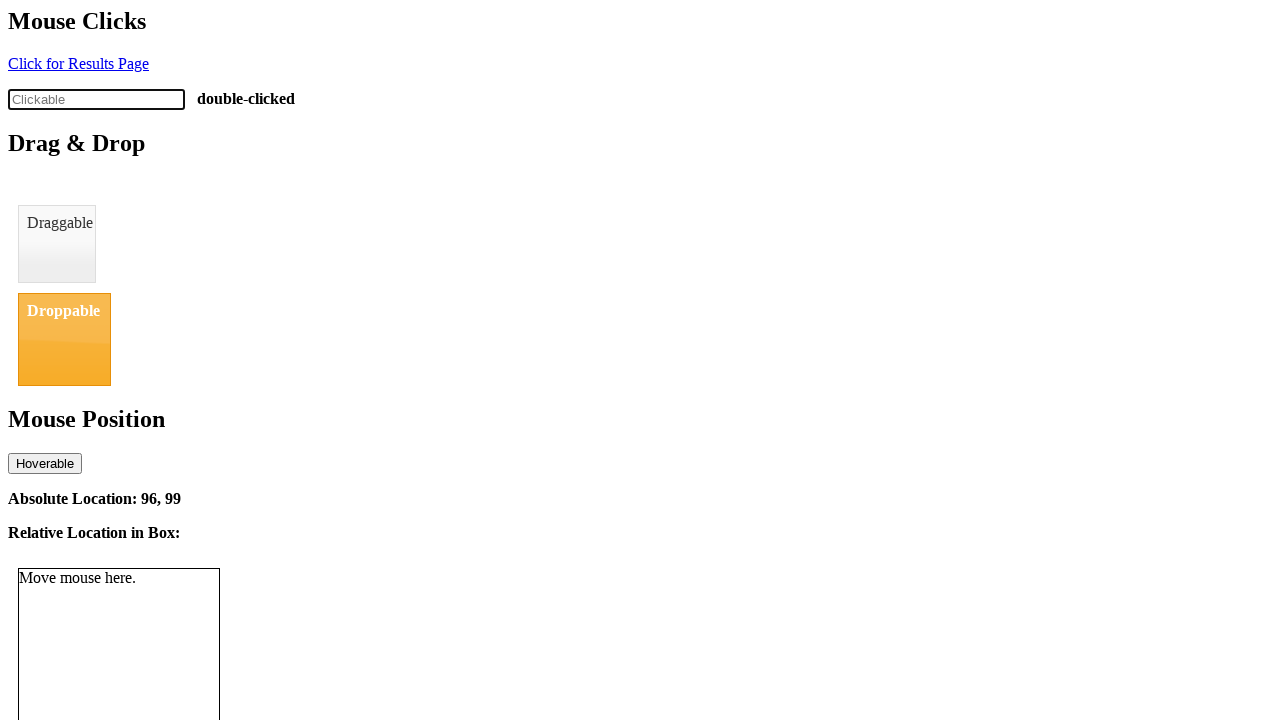

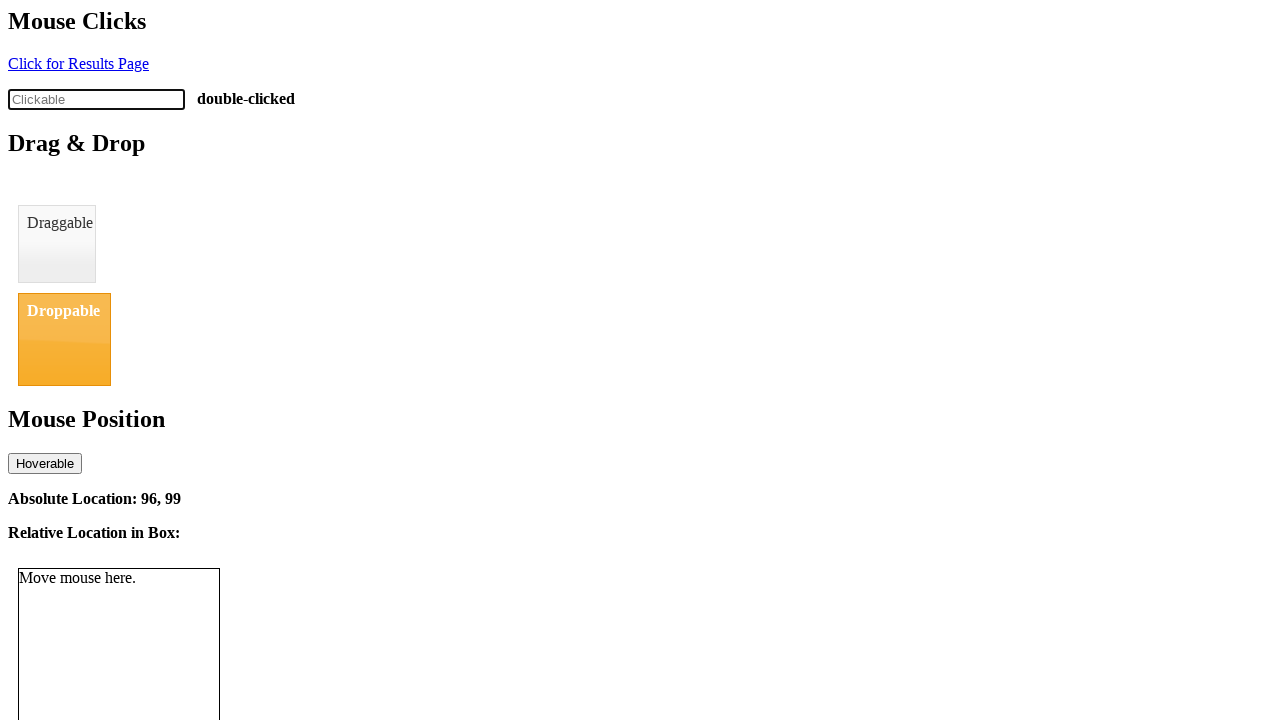